Navigates to YouTube homepage and verifies the page loads successfully

Starting URL: https://www.youtube.com/

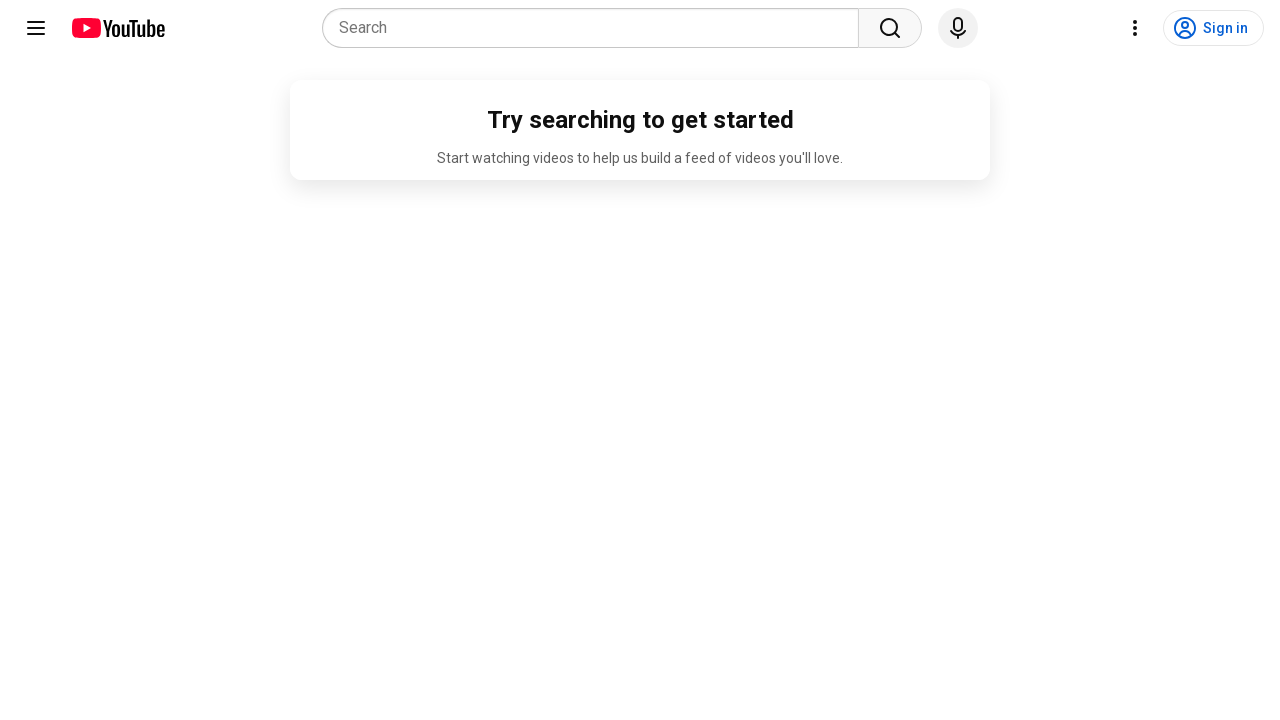

Navigated to YouTube homepage
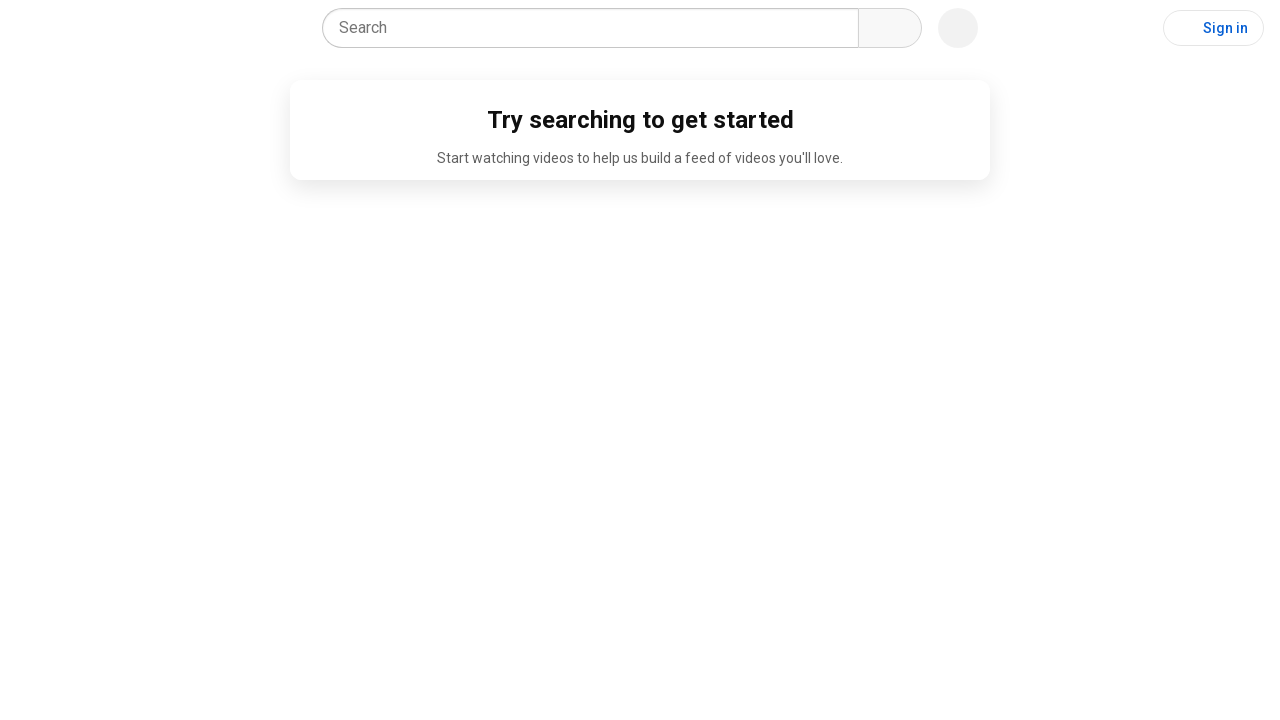

YouTube logo element loaded, verifying page loads successfully
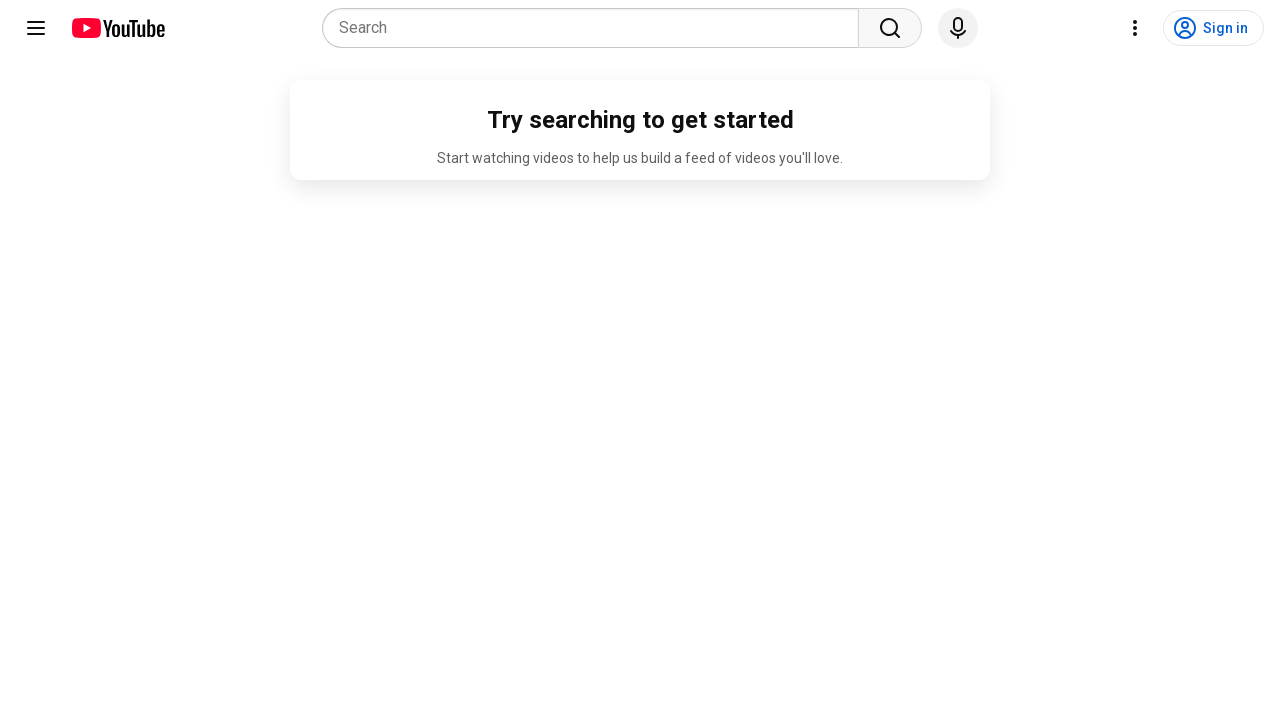

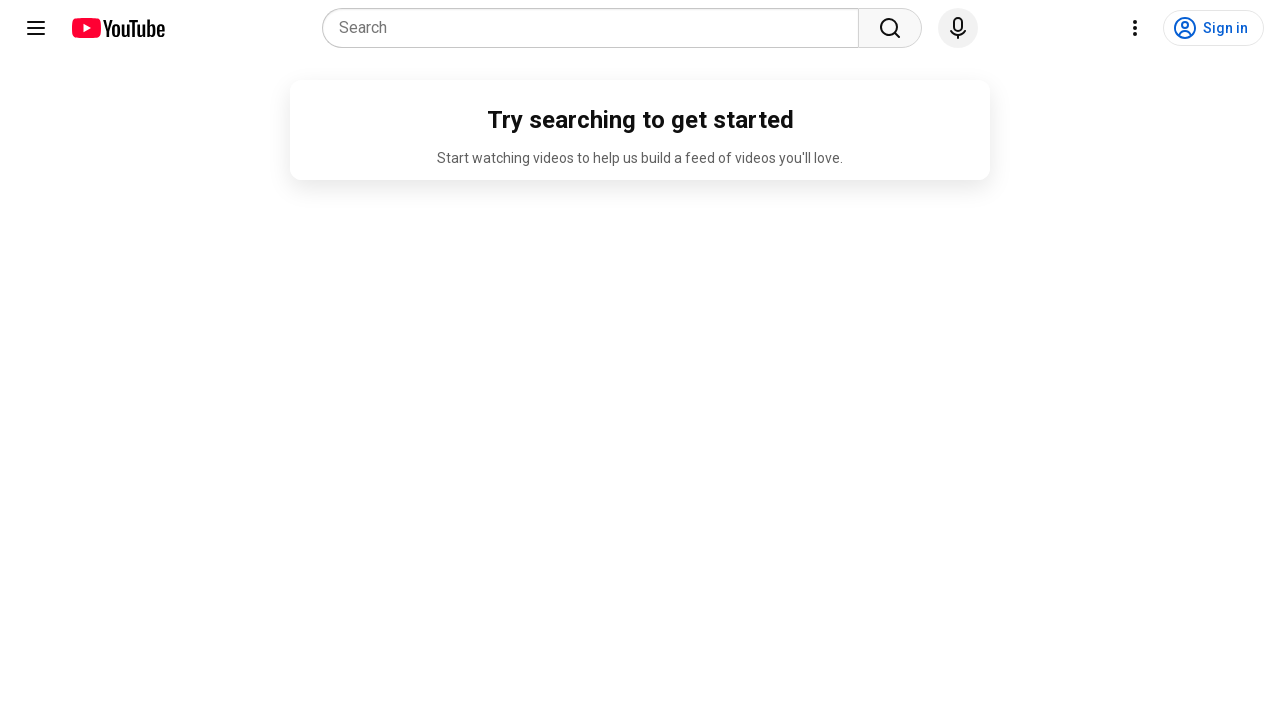